Tests navigation menu links on the Selenium website by finding all menu items, clicking each link, and verifying the pages load successfully without errors.

Starting URL: https://www.selenium.dev

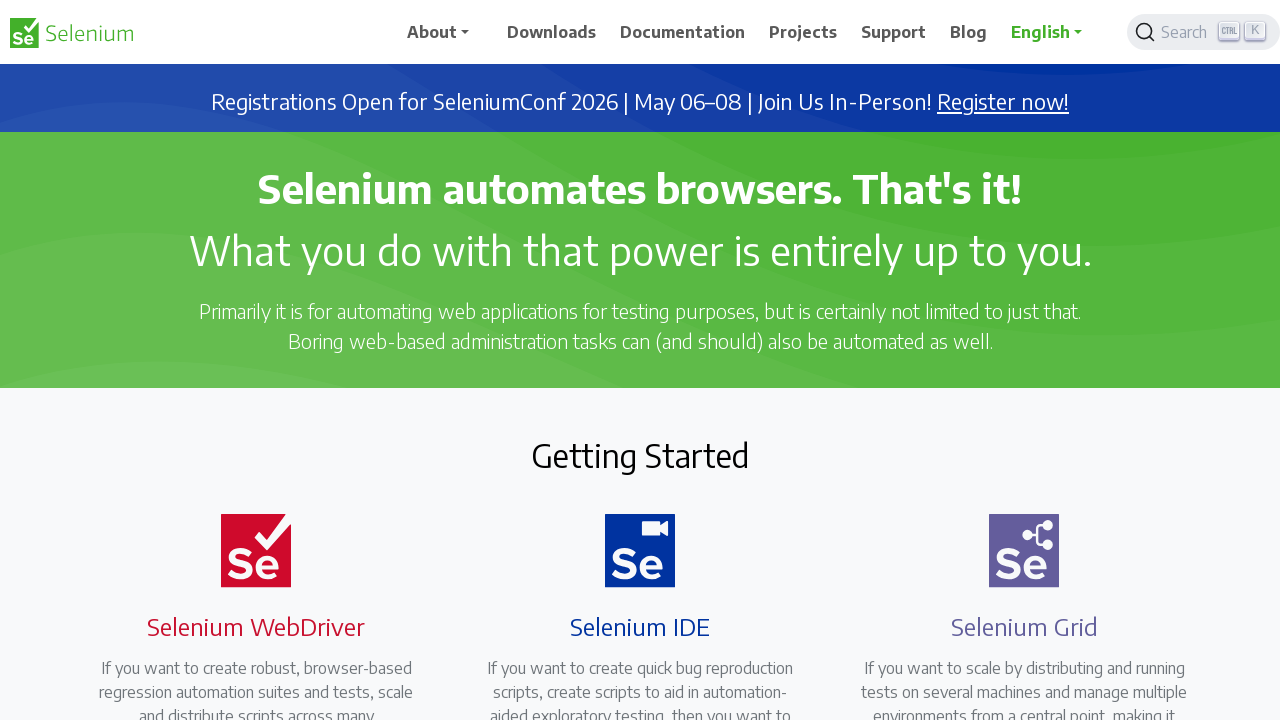

Waited for navigation menu items to be visible
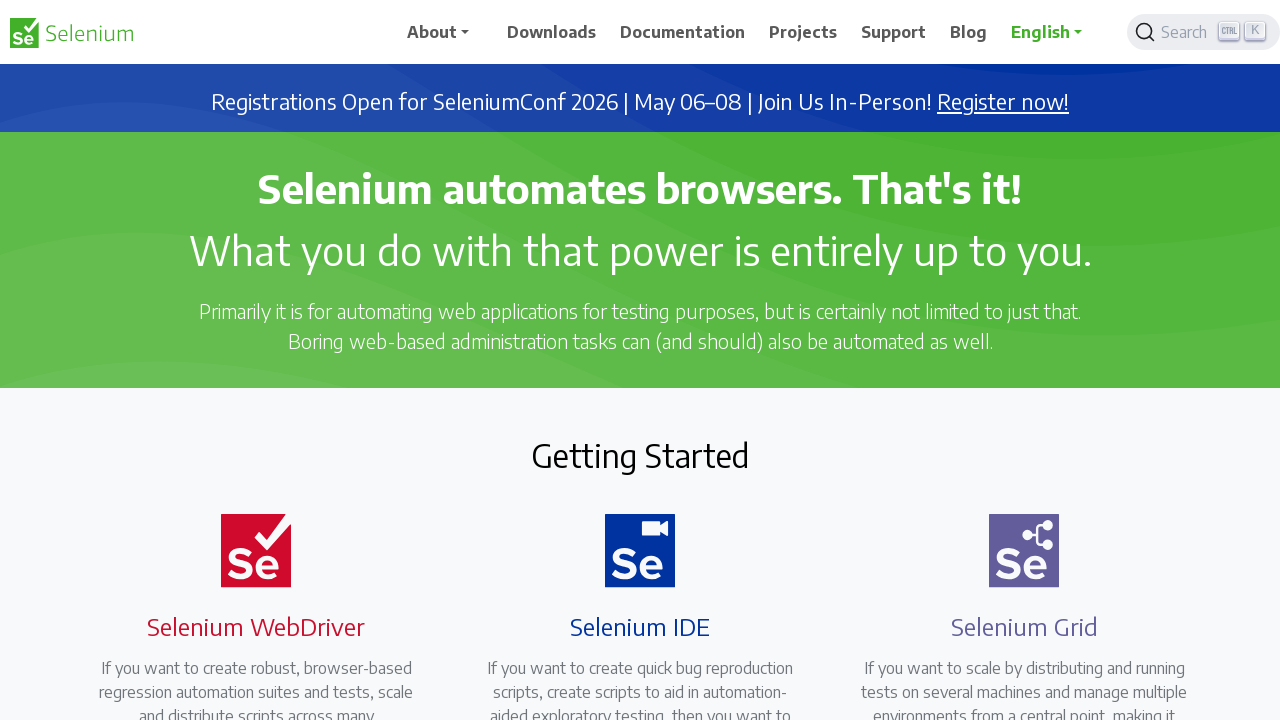

Retrieved all navigation menu links
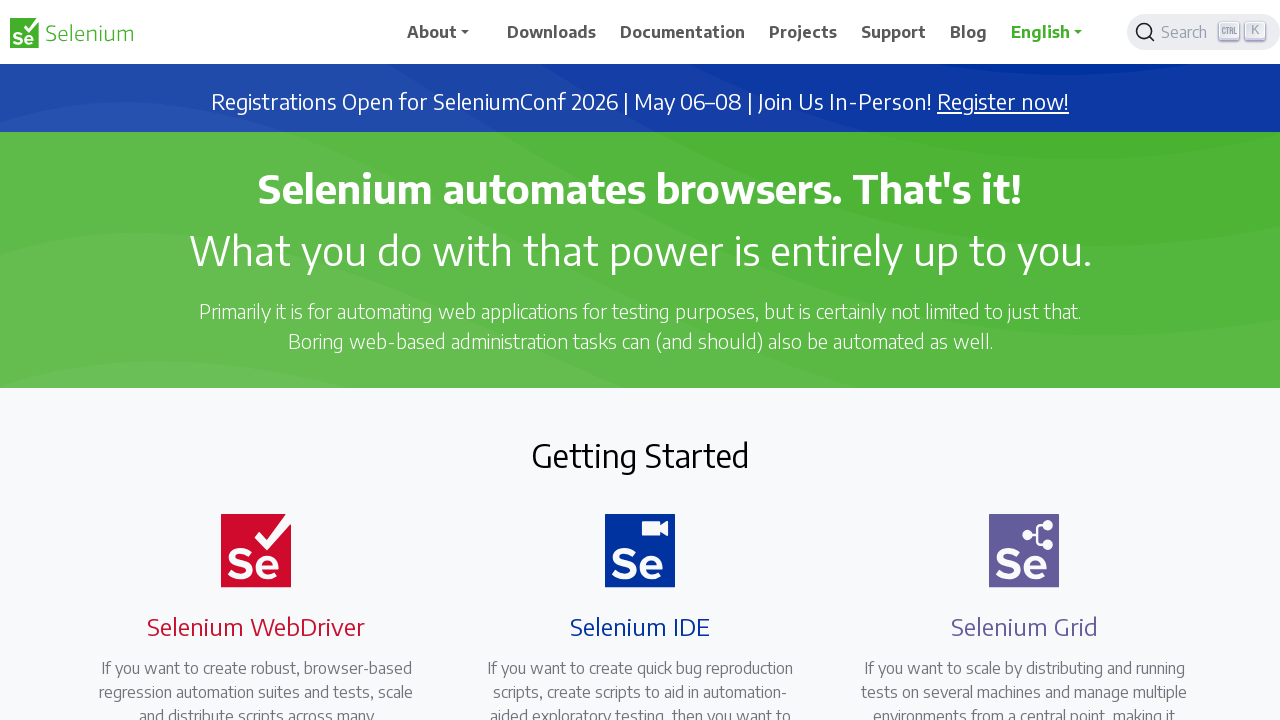

Extracted text from 19 menu links
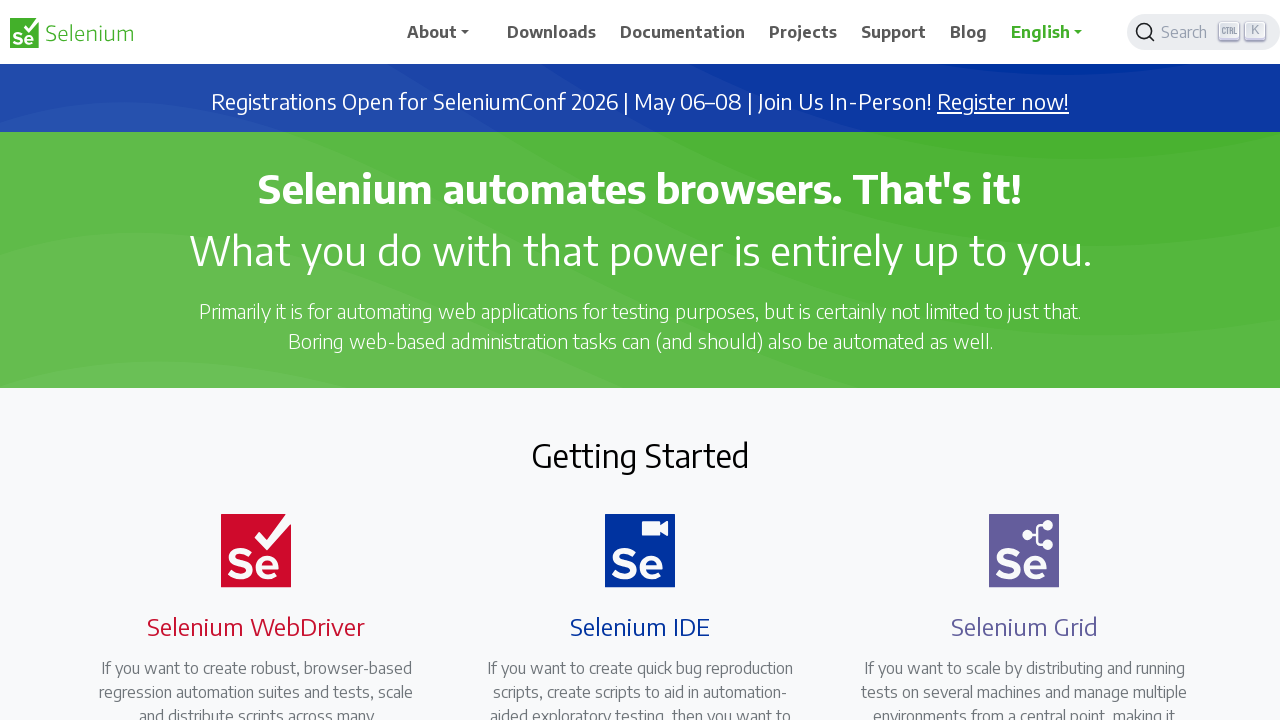

Navigated back to Selenium.dev home page
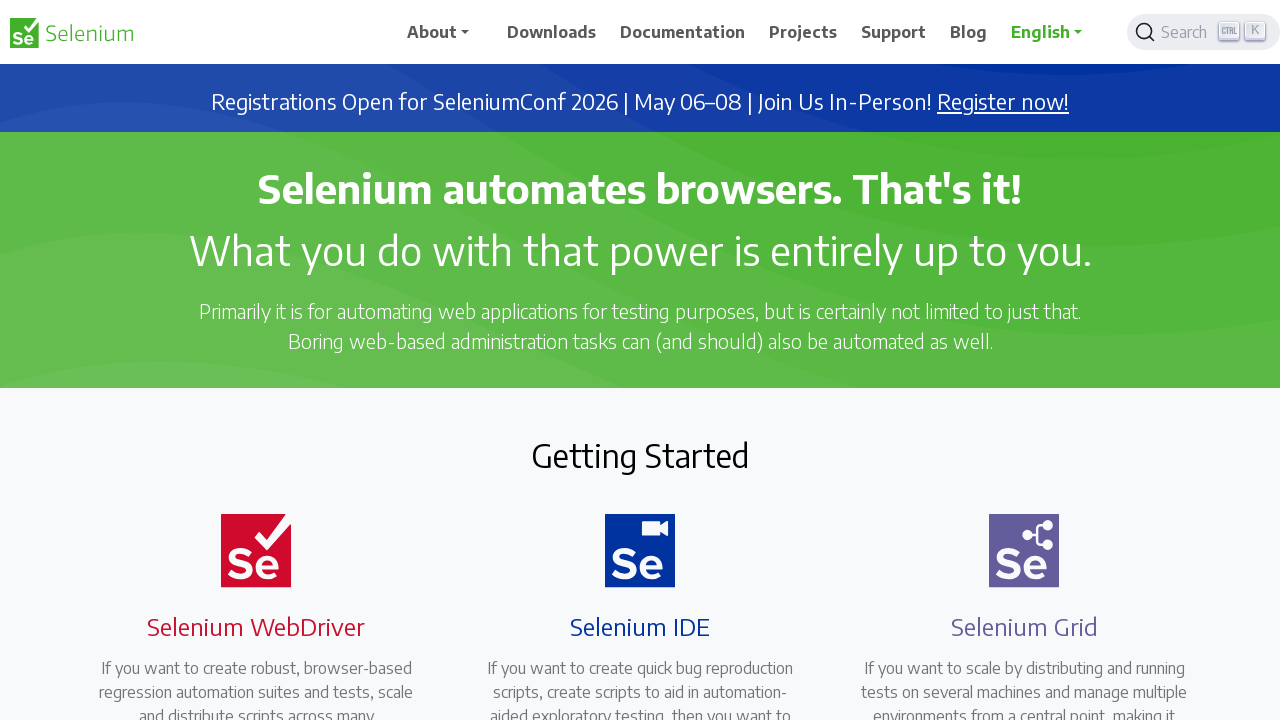

Waited for home page to load (domcontentloaded)
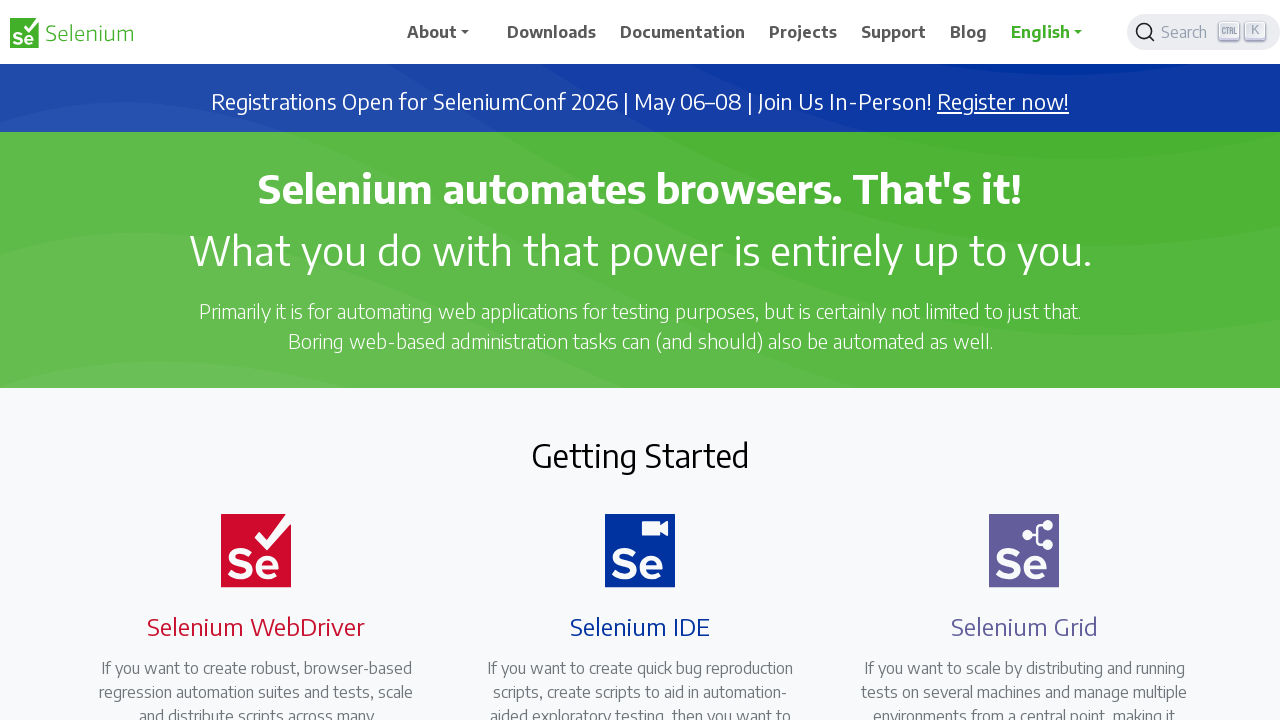

Located navigation link '.cls-1{fill:#43b02a}Selenium logo green'
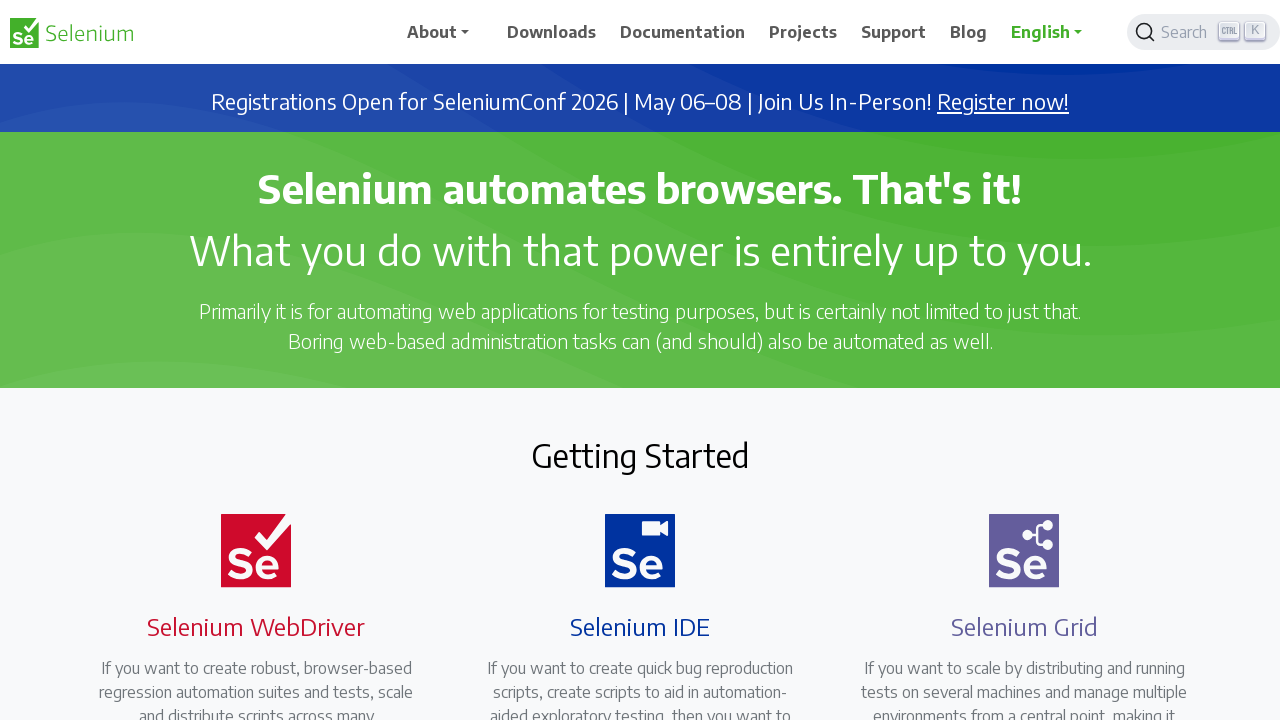

Clicked navigation link '.cls-1{fill:#43b02a}Selenium logo green' at (71, 32) on nav a:has-text('.cls-1{fill:#43b02a}Selenium logo green') >> nth=0
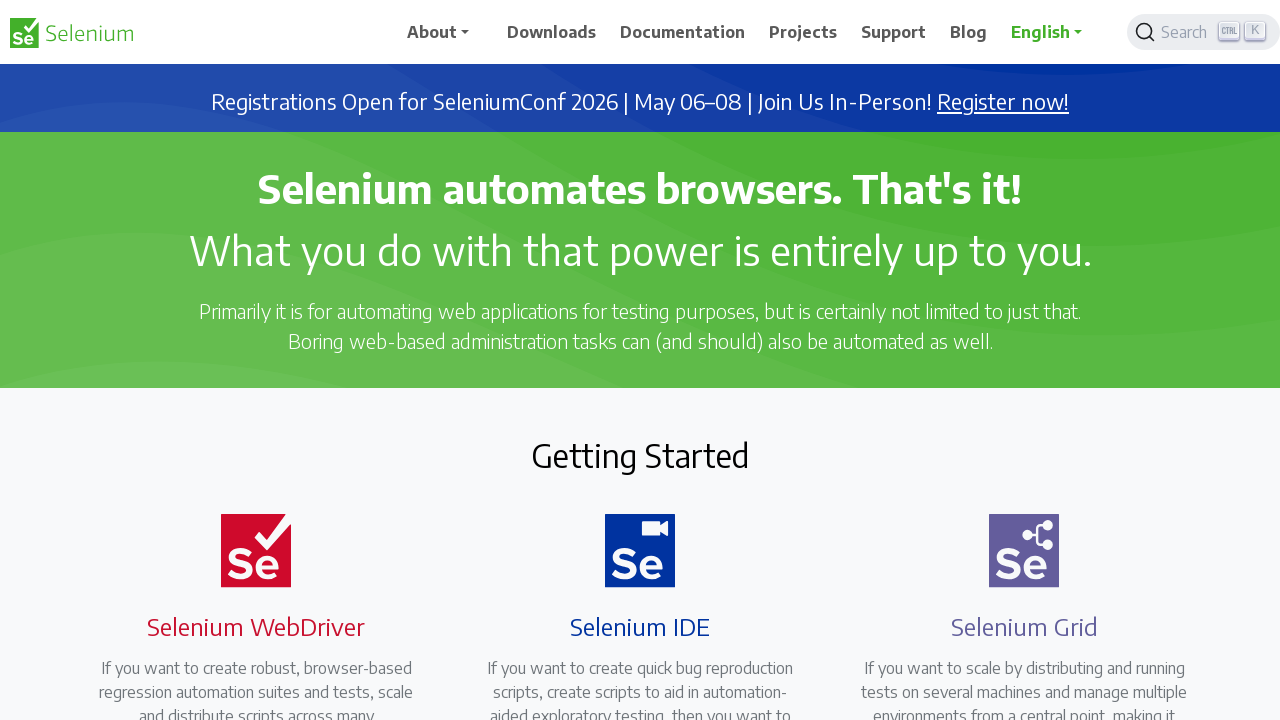

Waited for page from '.cls-1{fill:#43b02a}Selenium logo green' link to load
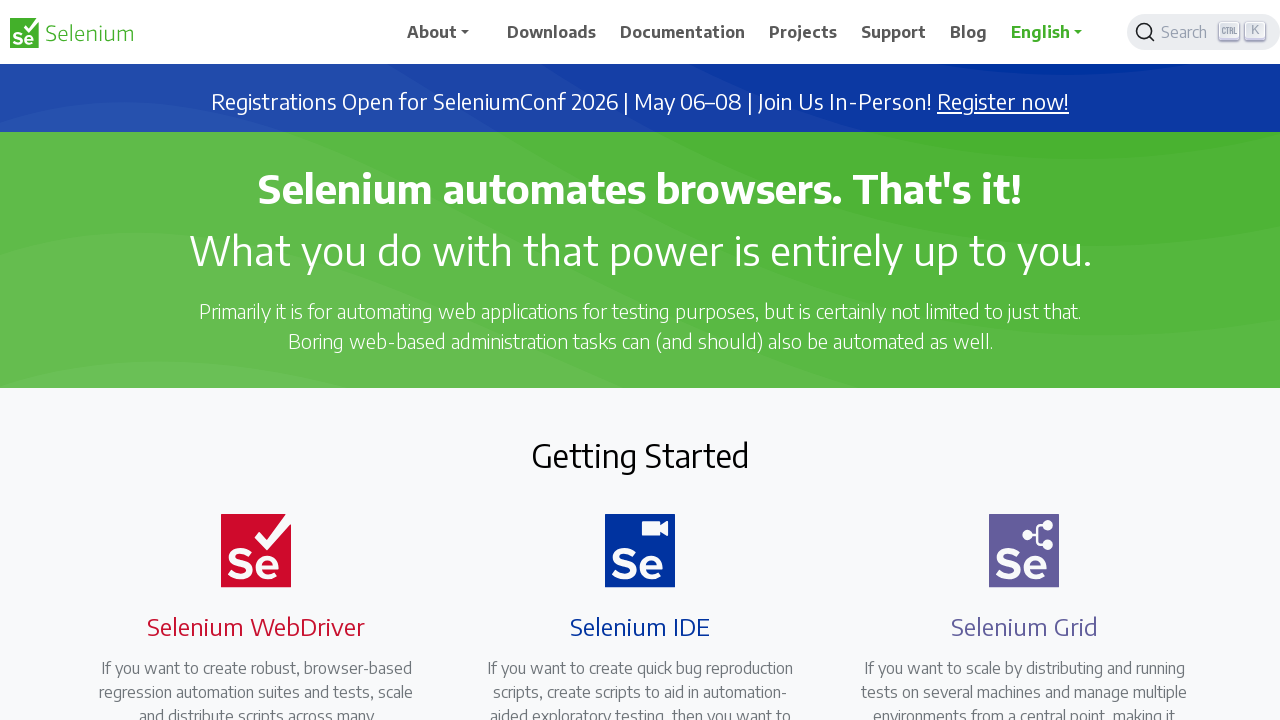

Navigated back to Selenium.dev home page
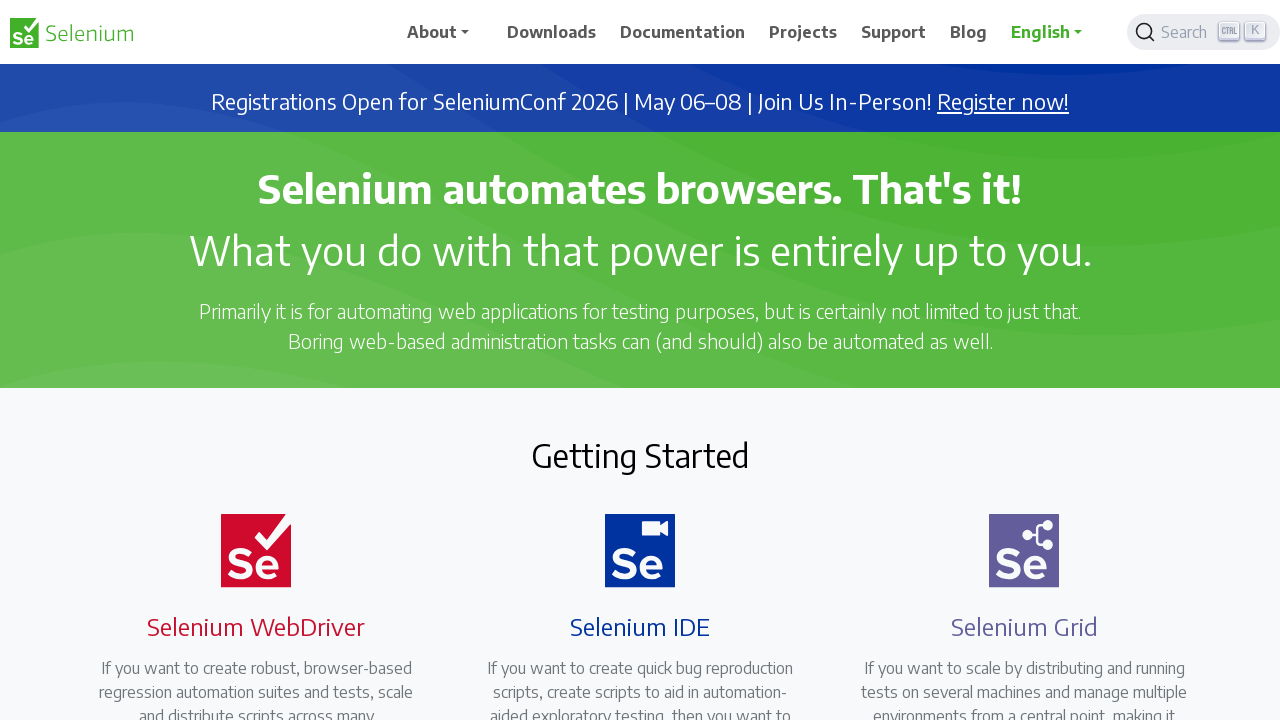

Waited for home page to load (domcontentloaded)
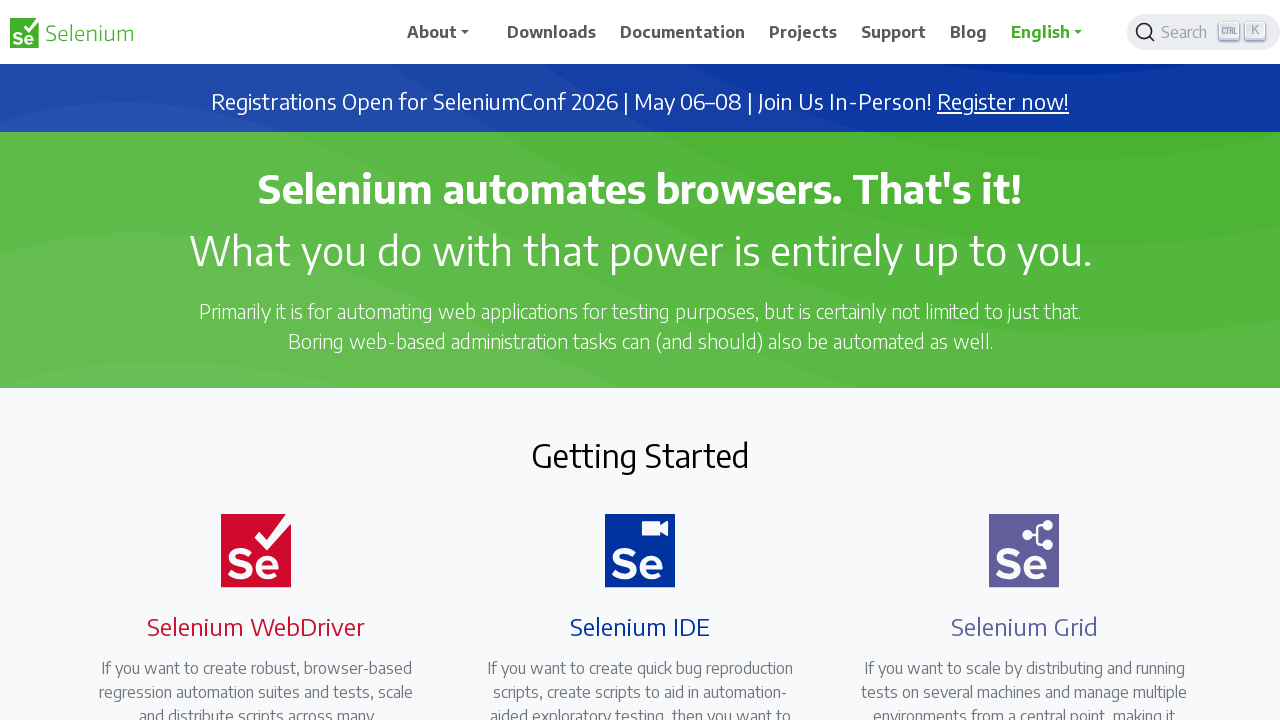

Located navigation link 'About'
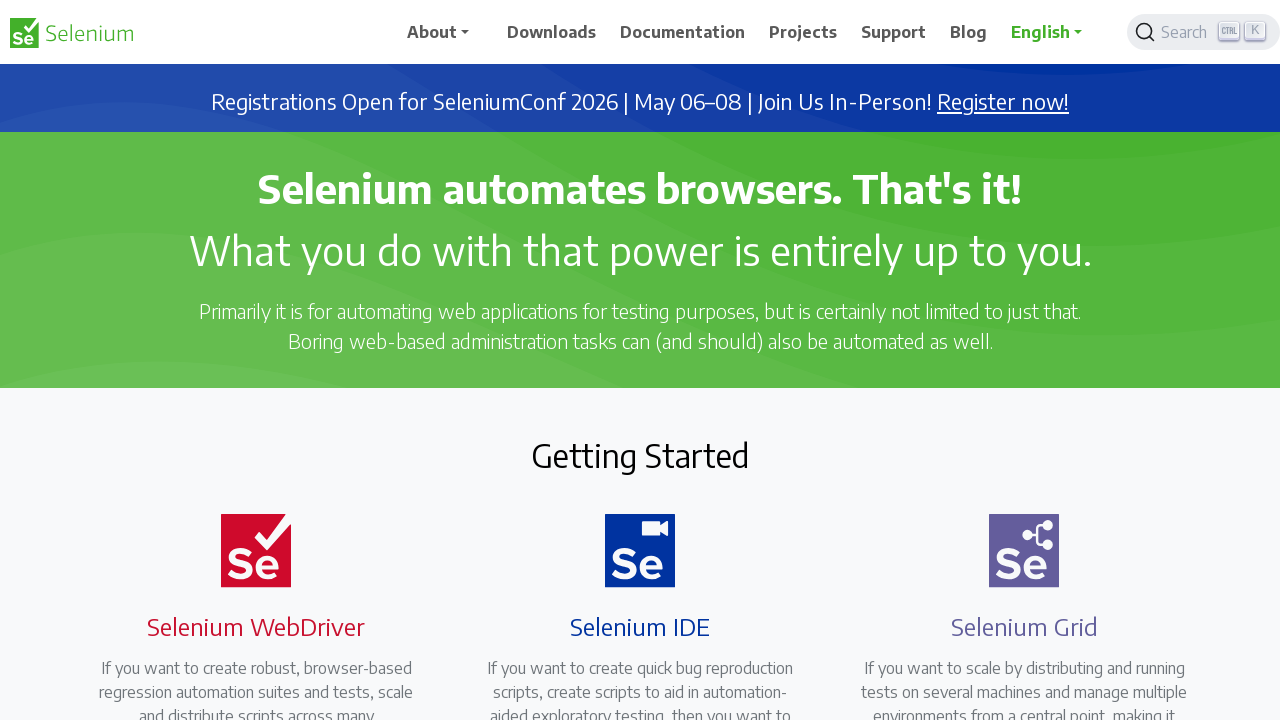

Clicked navigation link 'About' at (445, 32) on nav a:has-text('About') >> nth=0
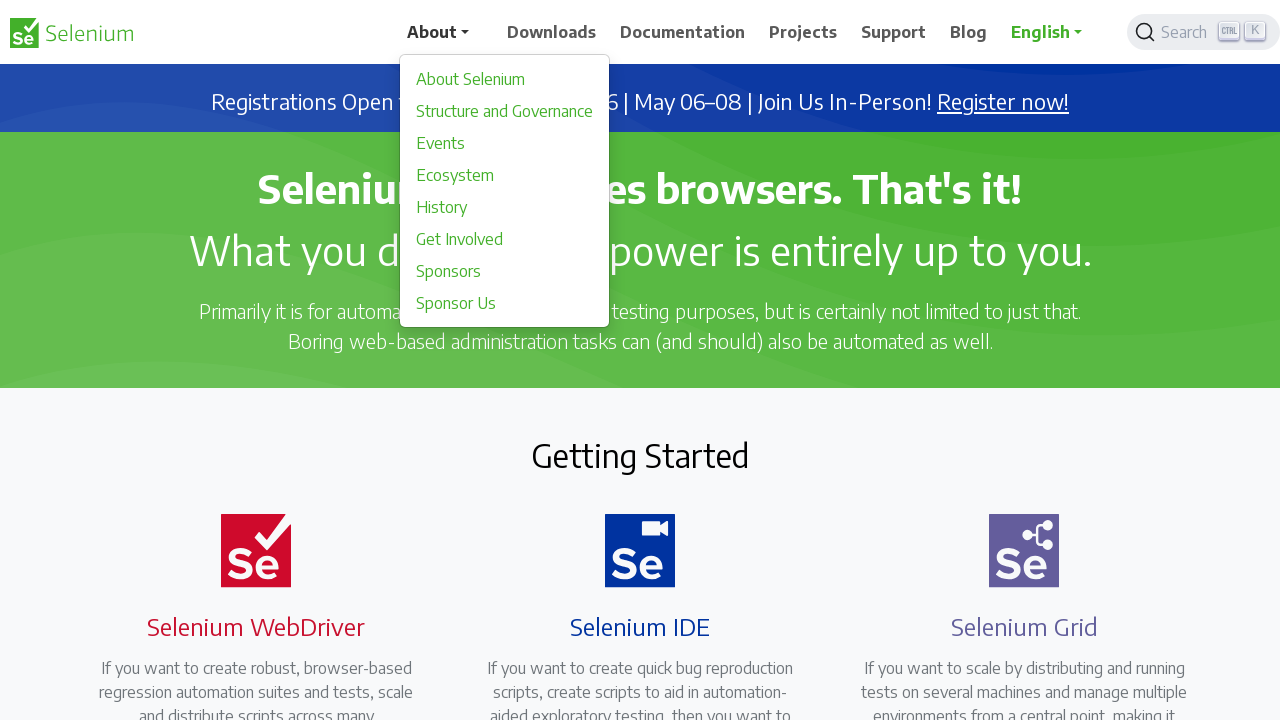

Waited for page from 'About' link to load
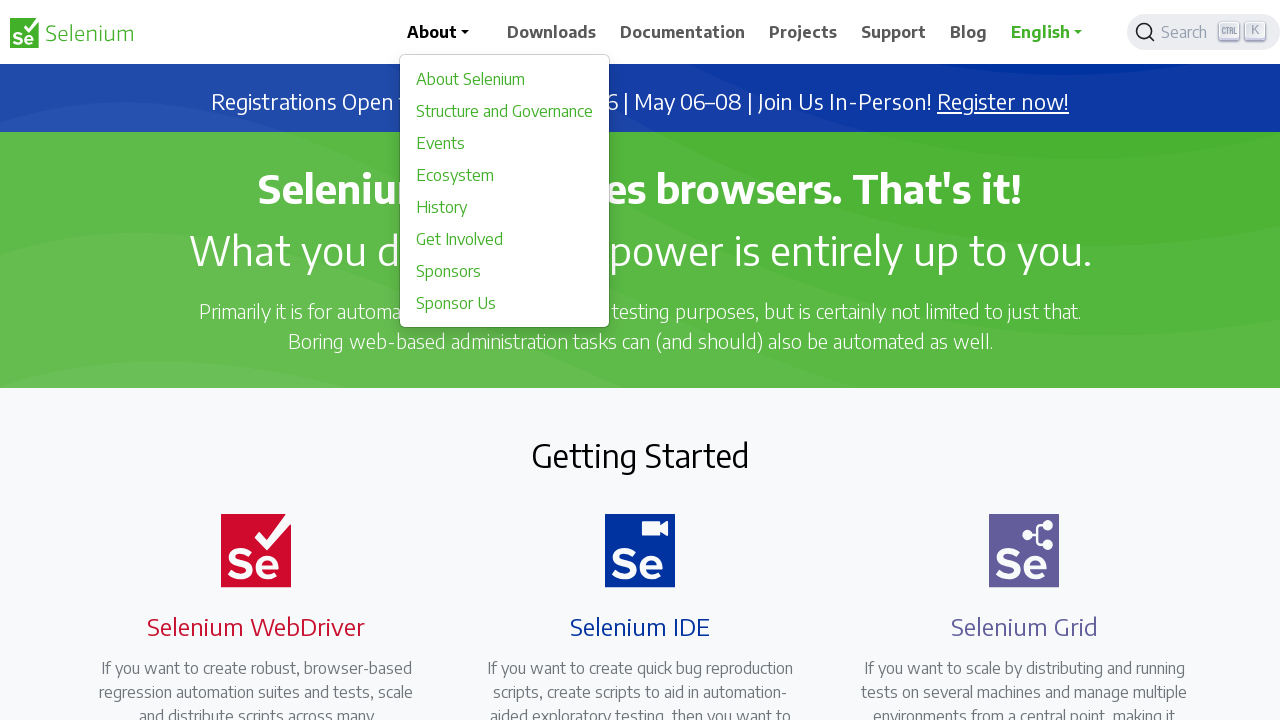

Navigated back to Selenium.dev home page
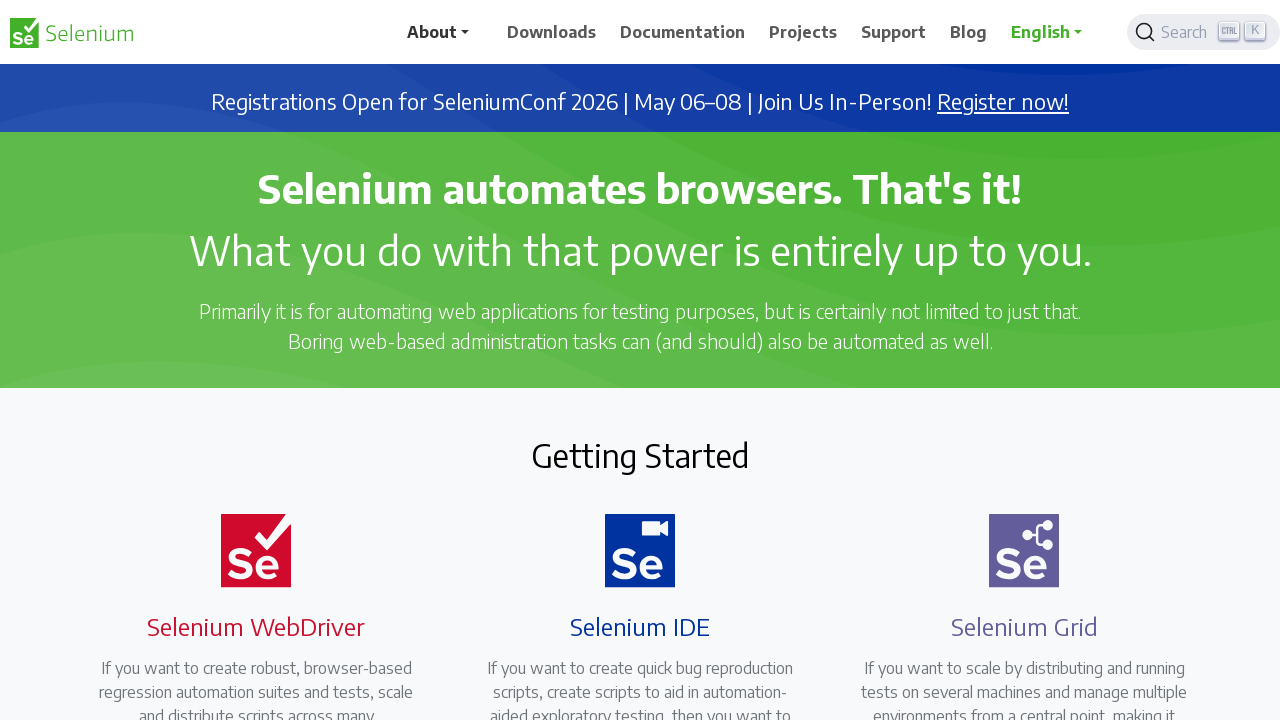

Waited for home page to load (domcontentloaded)
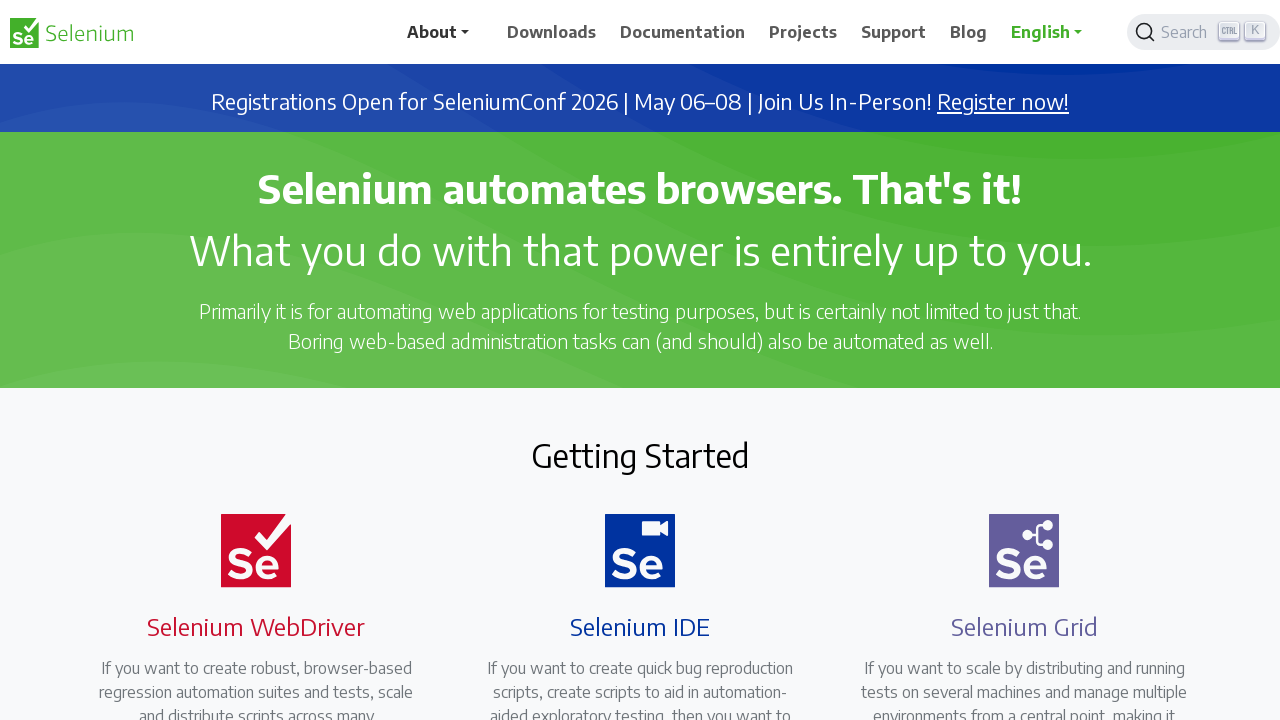

Located navigation link 'About Selenium'
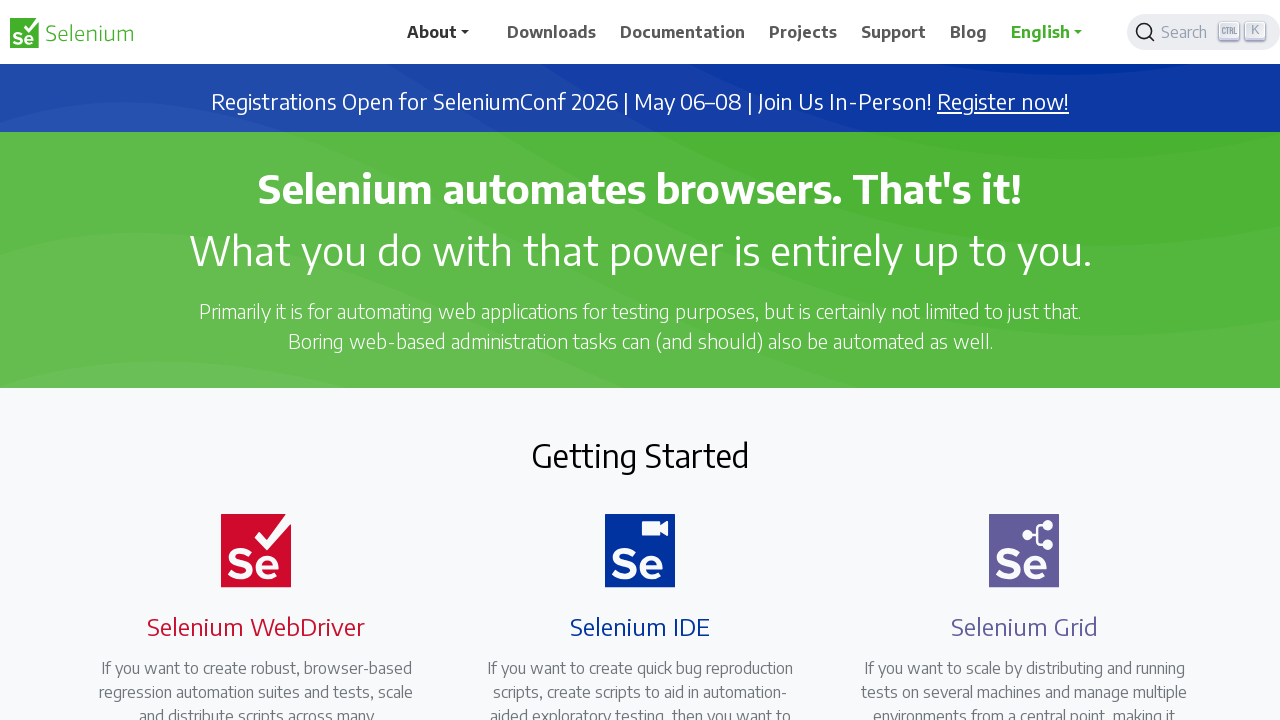

Navigated back to Selenium.dev home page
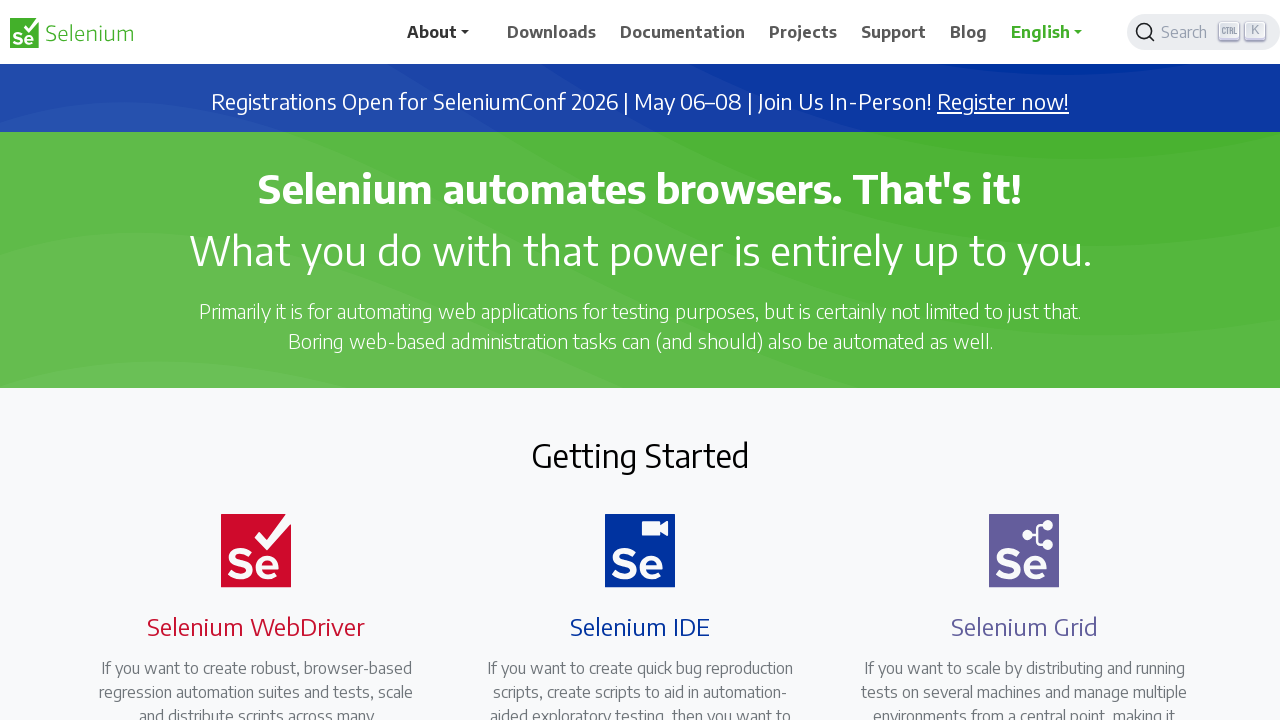

Waited for home page to load (domcontentloaded)
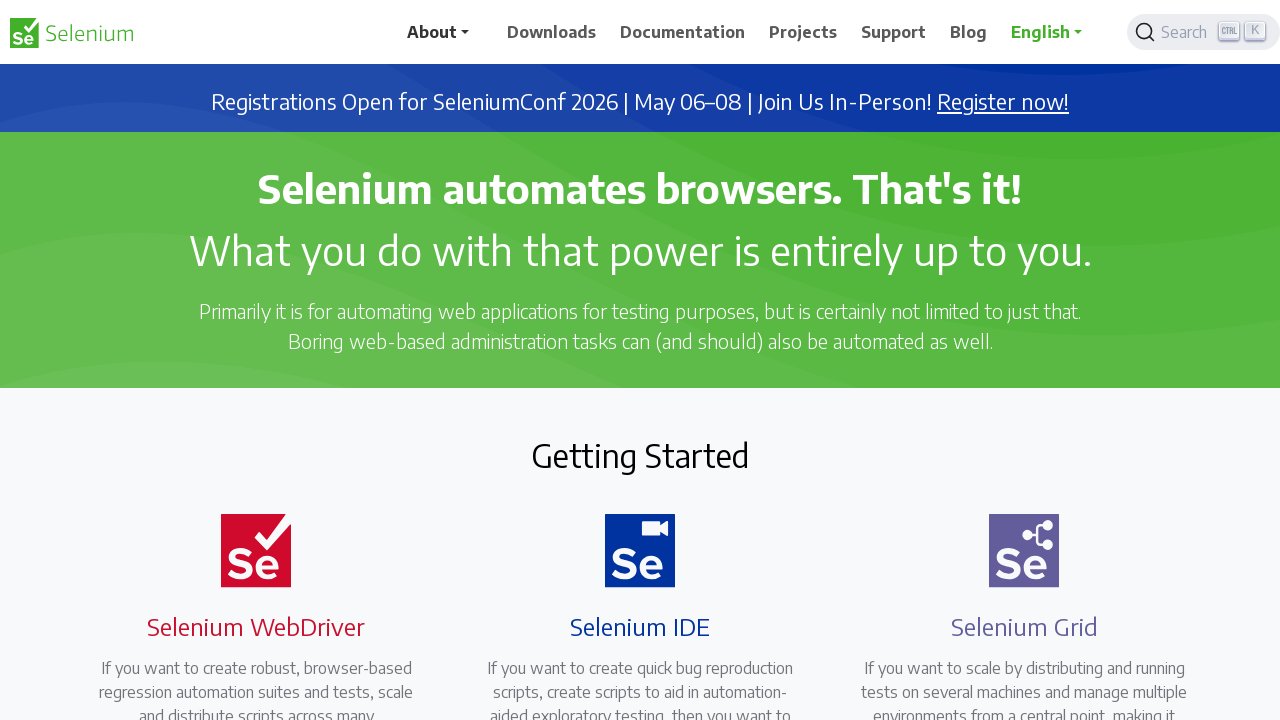

Located navigation link 'Structure and Governance'
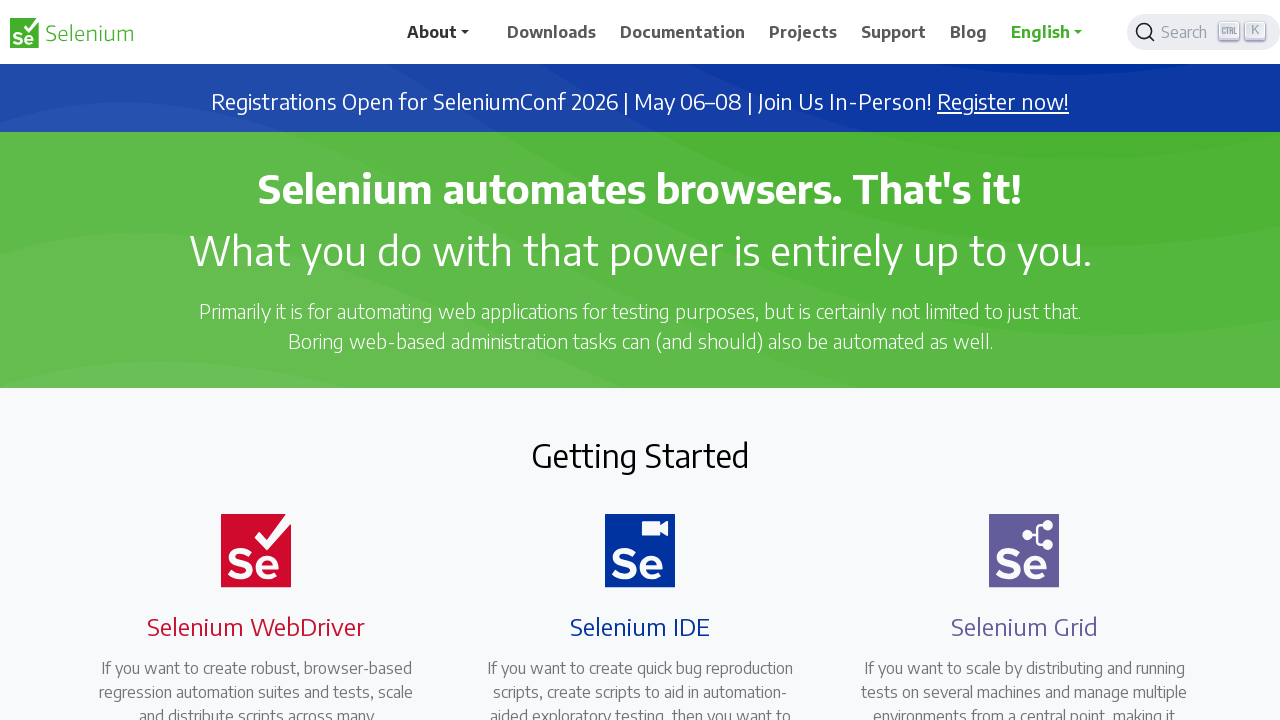

Navigated back to Selenium.dev home page
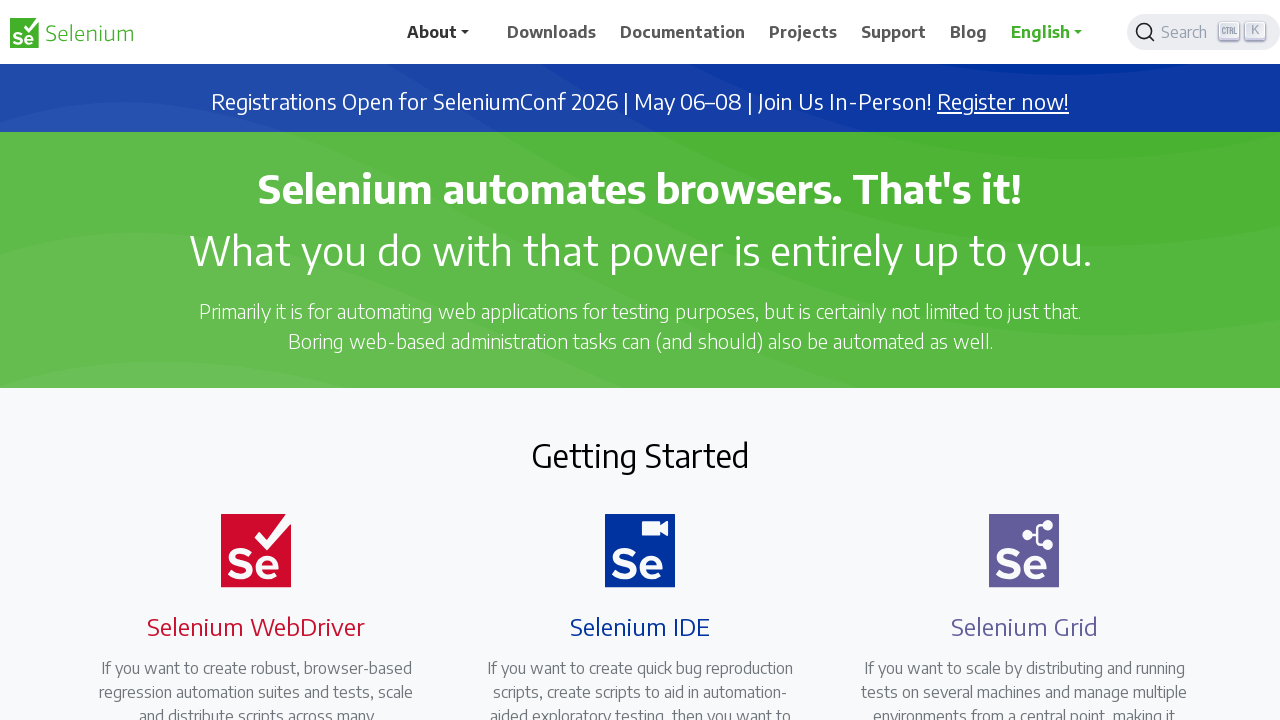

Waited for home page to load (domcontentloaded)
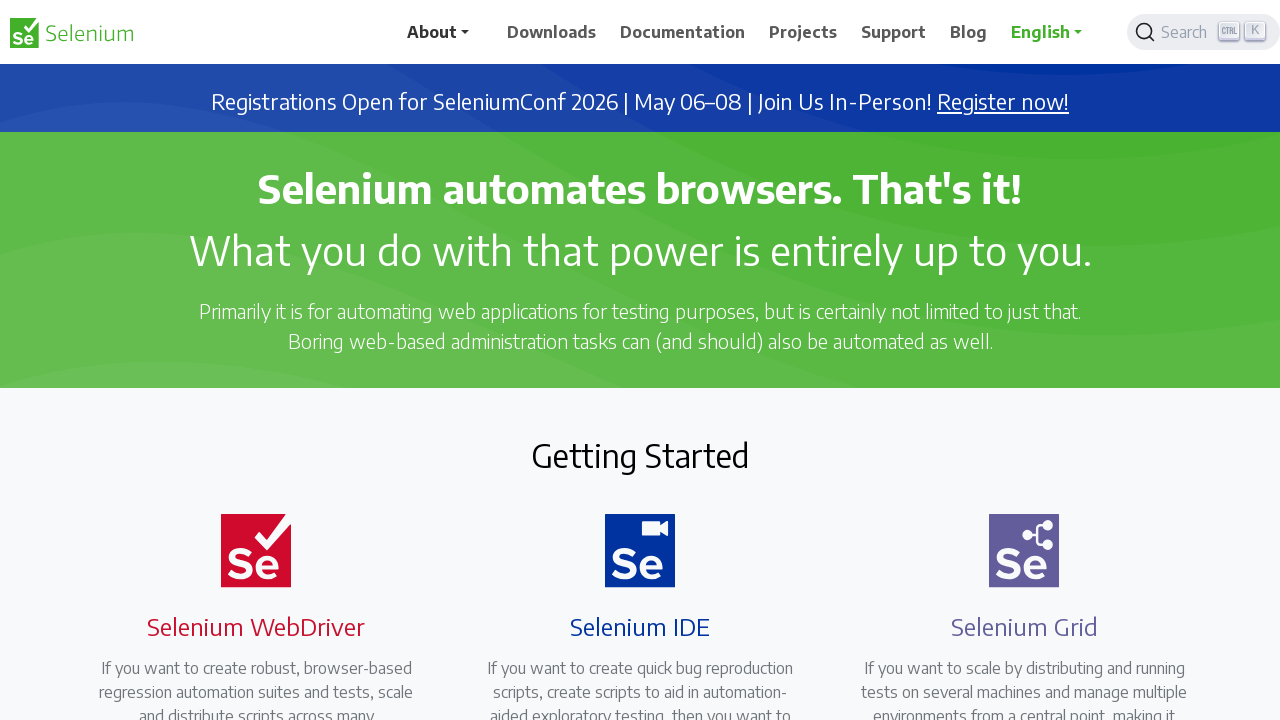

Located navigation link 'Events'
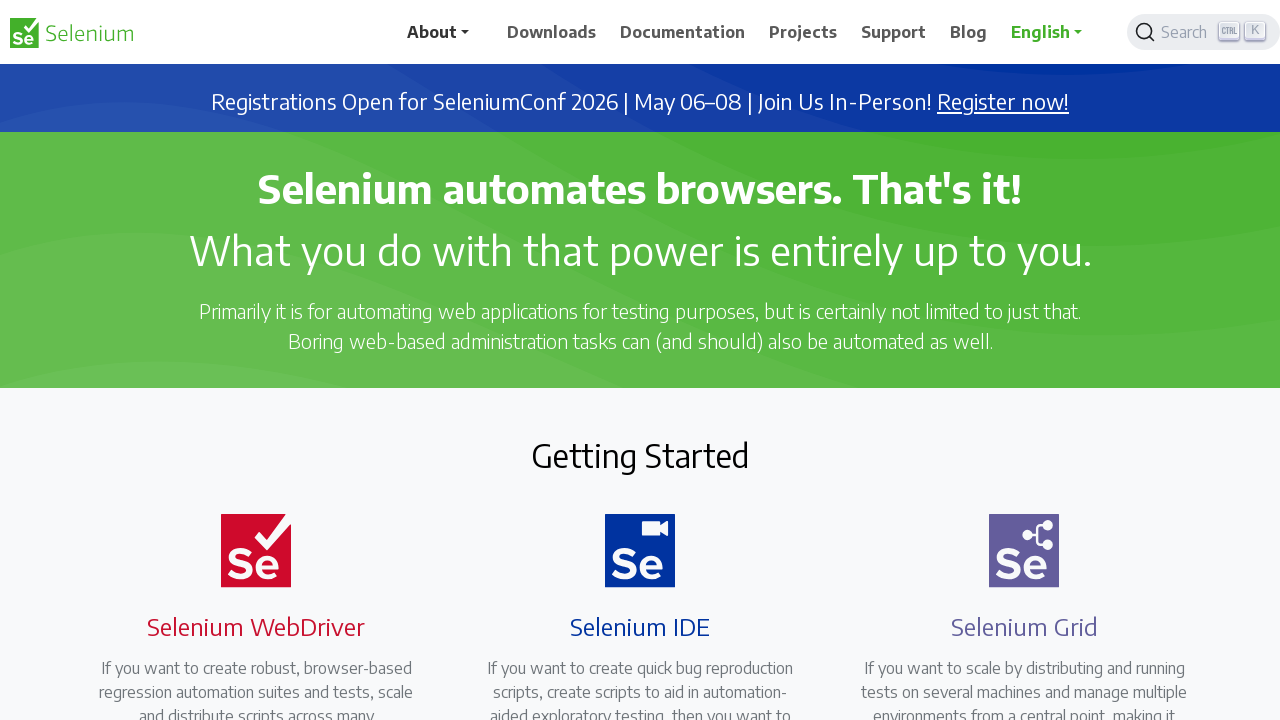

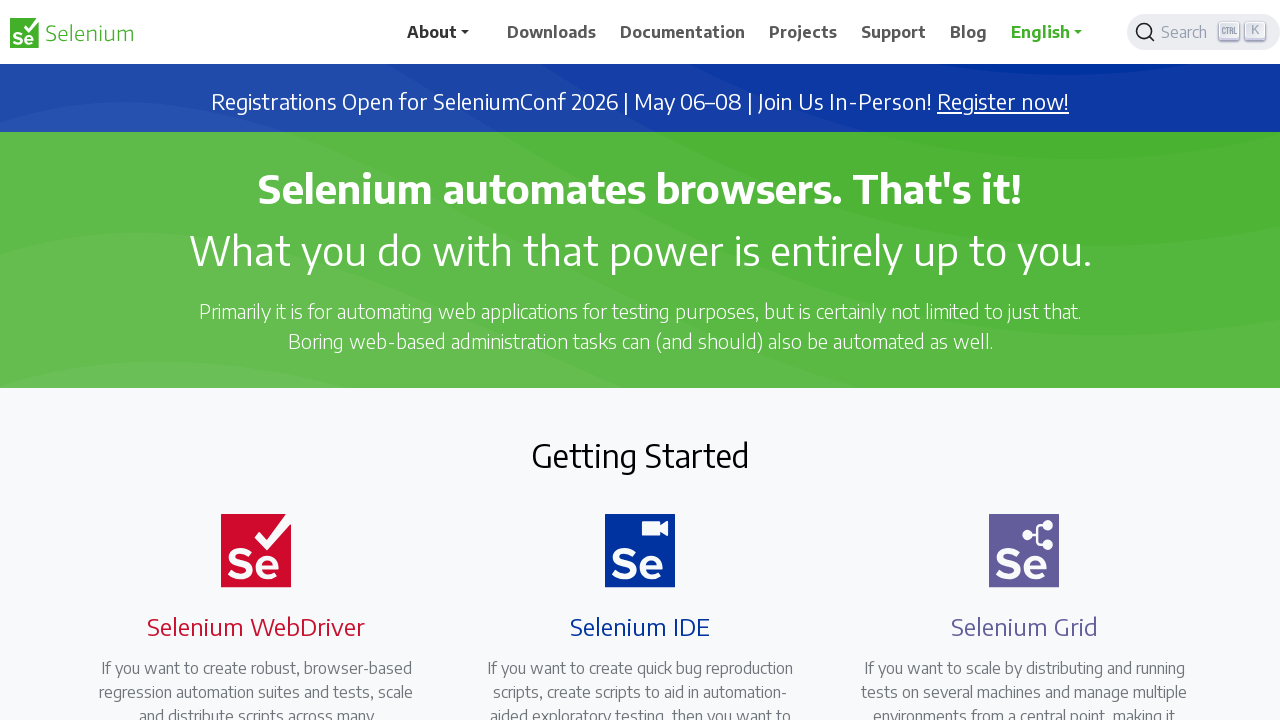